Tests navigation by clicking on A/B Testing link, verifying the page title, then navigating back to the home page

Starting URL: https://practice.cydeo.com

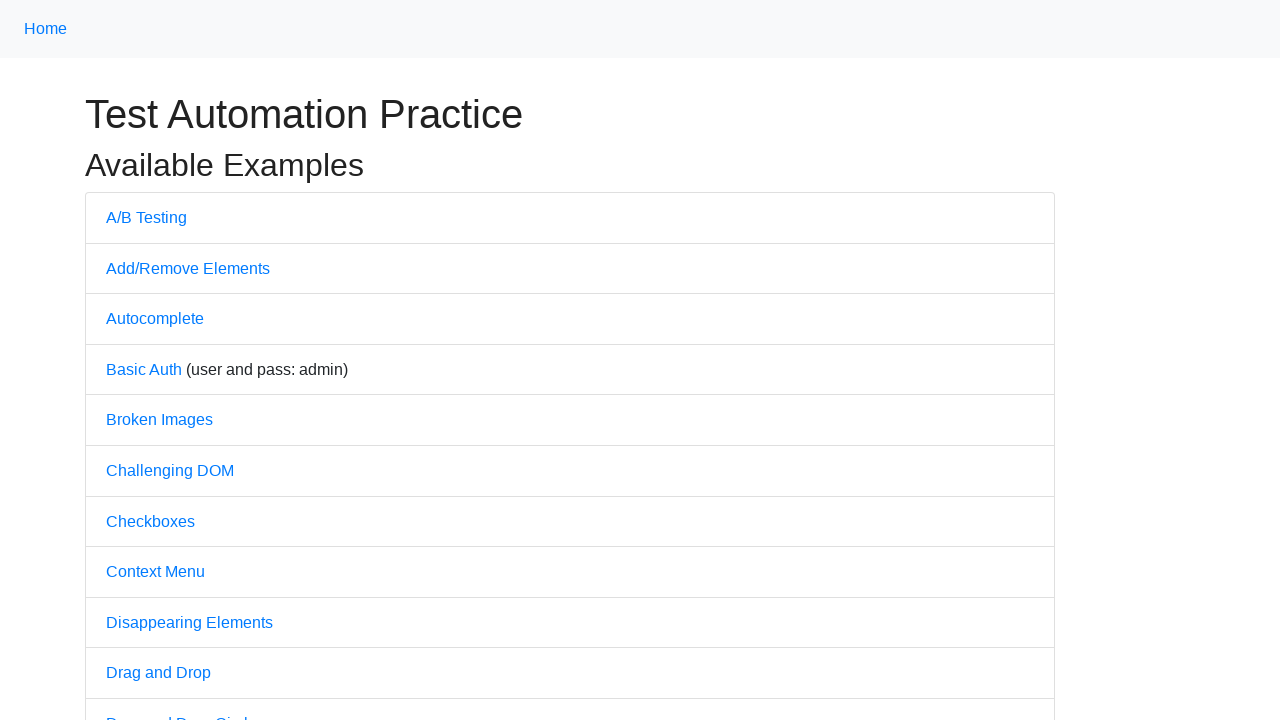

Clicked on A/B Testing link at (146, 217) on text=A/B Testing
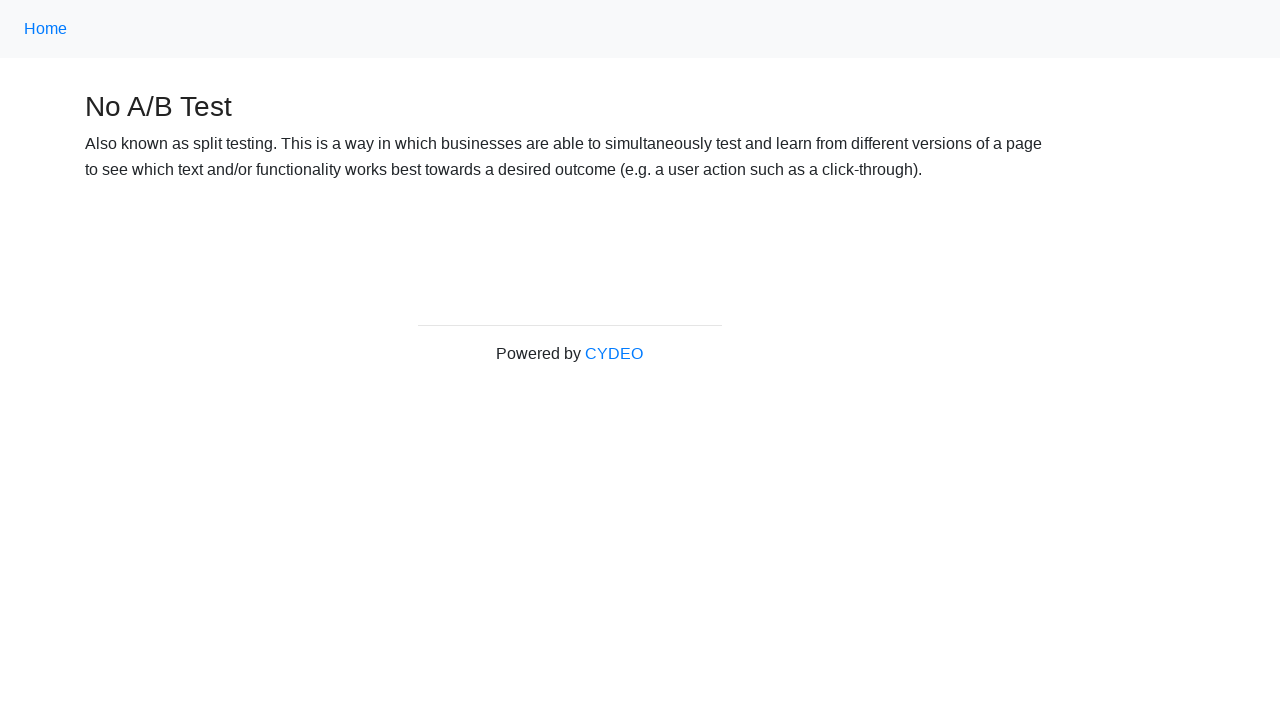

Verified page title contains 'No A/B Test'
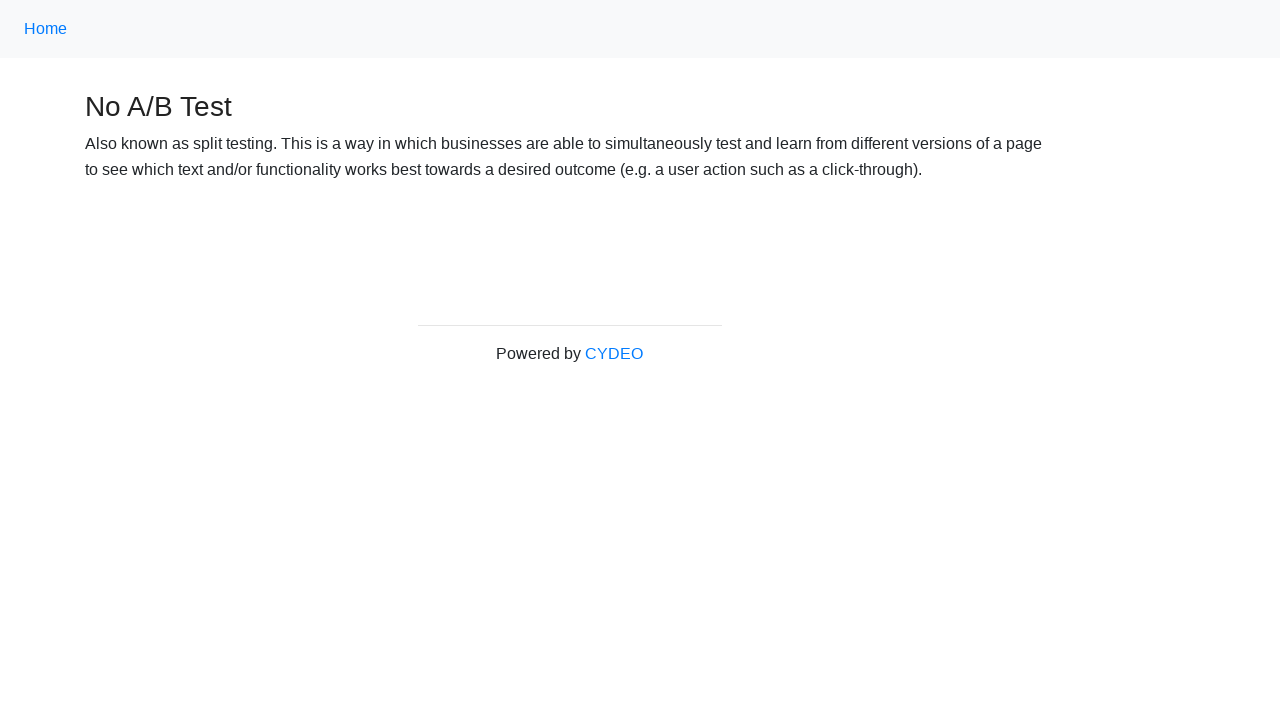

Navigated back to home page
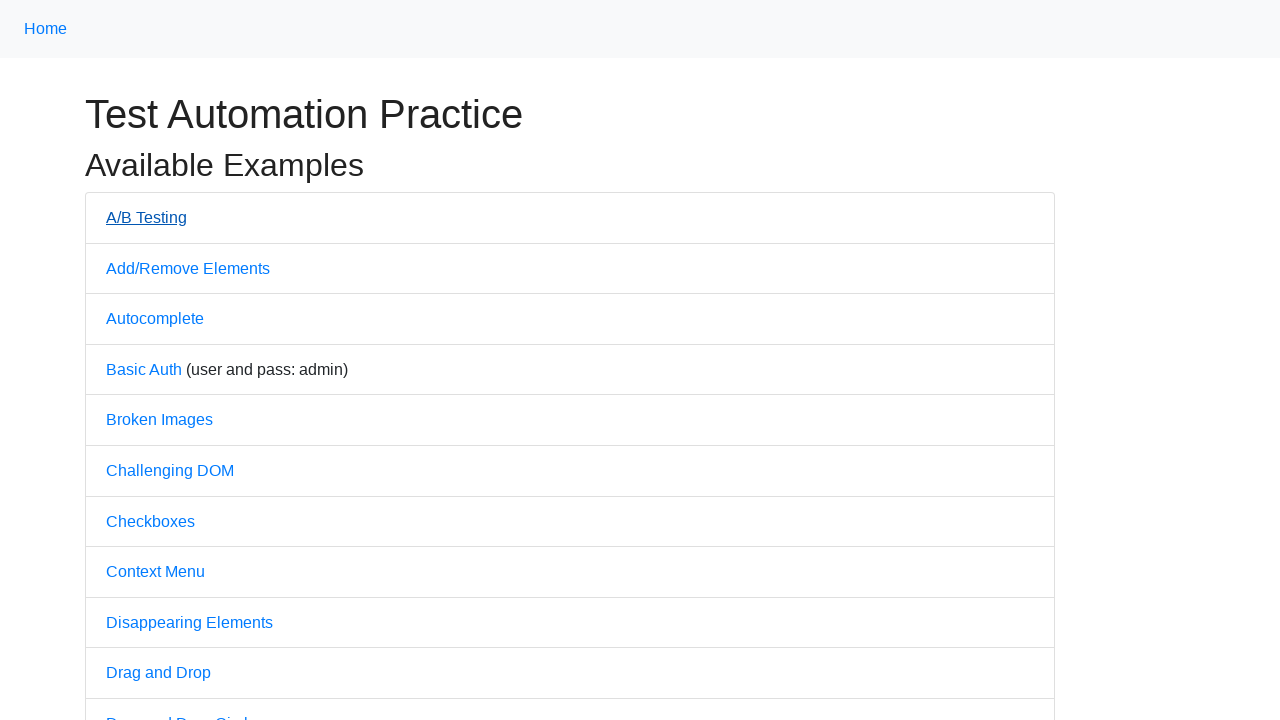

Verified page title contains 'Practice'
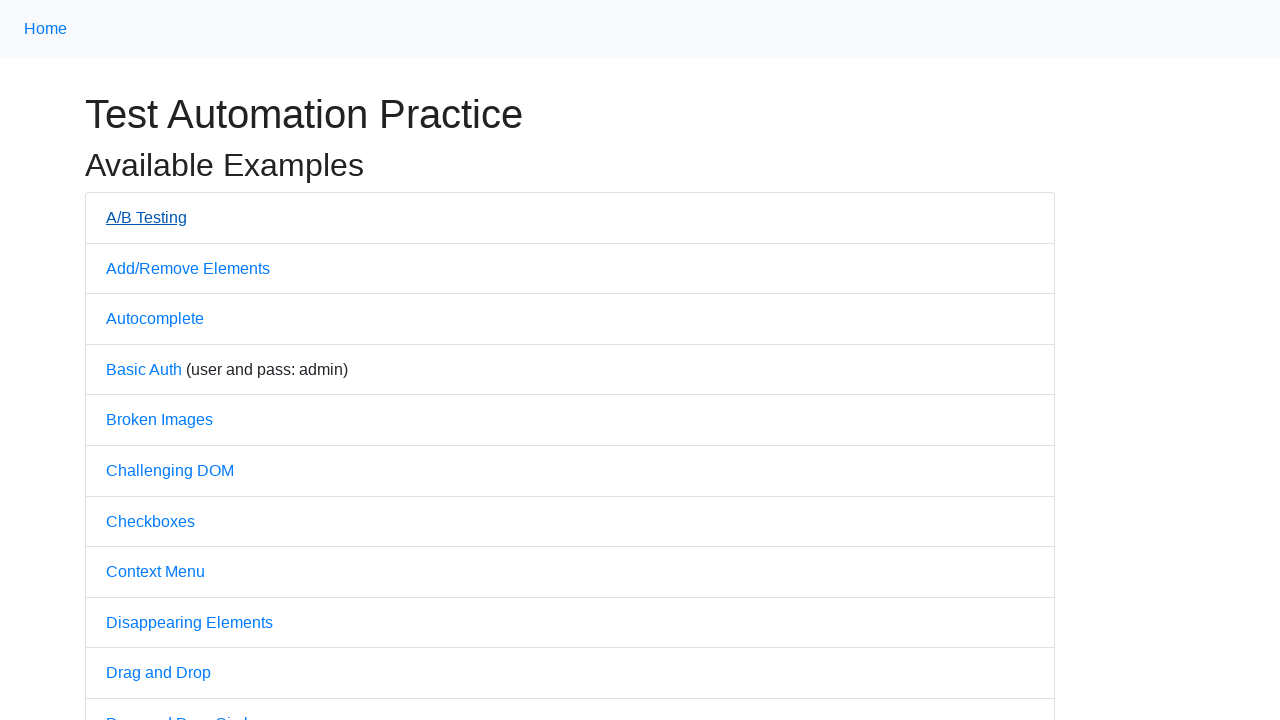

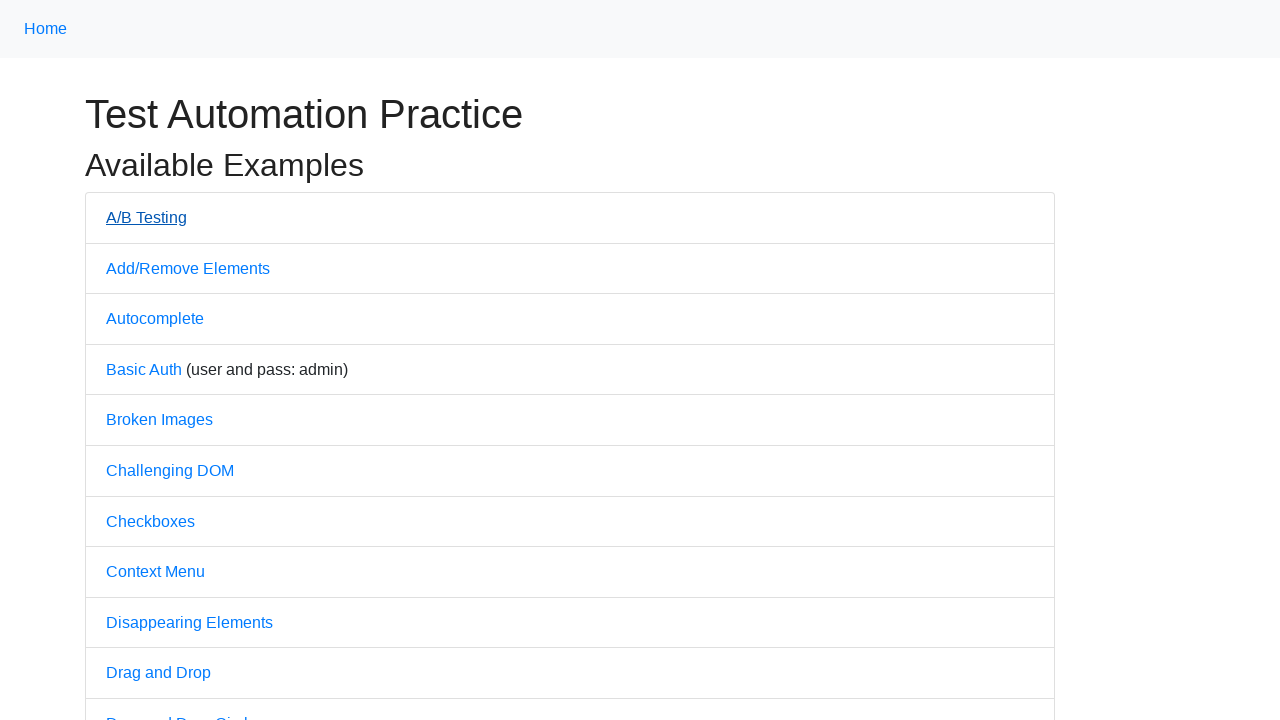